Tests radio button functionality by selecting different options and verifying the result message displays the correct selected option

Starting URL: https://kristinek.github.io/site/examples/actions

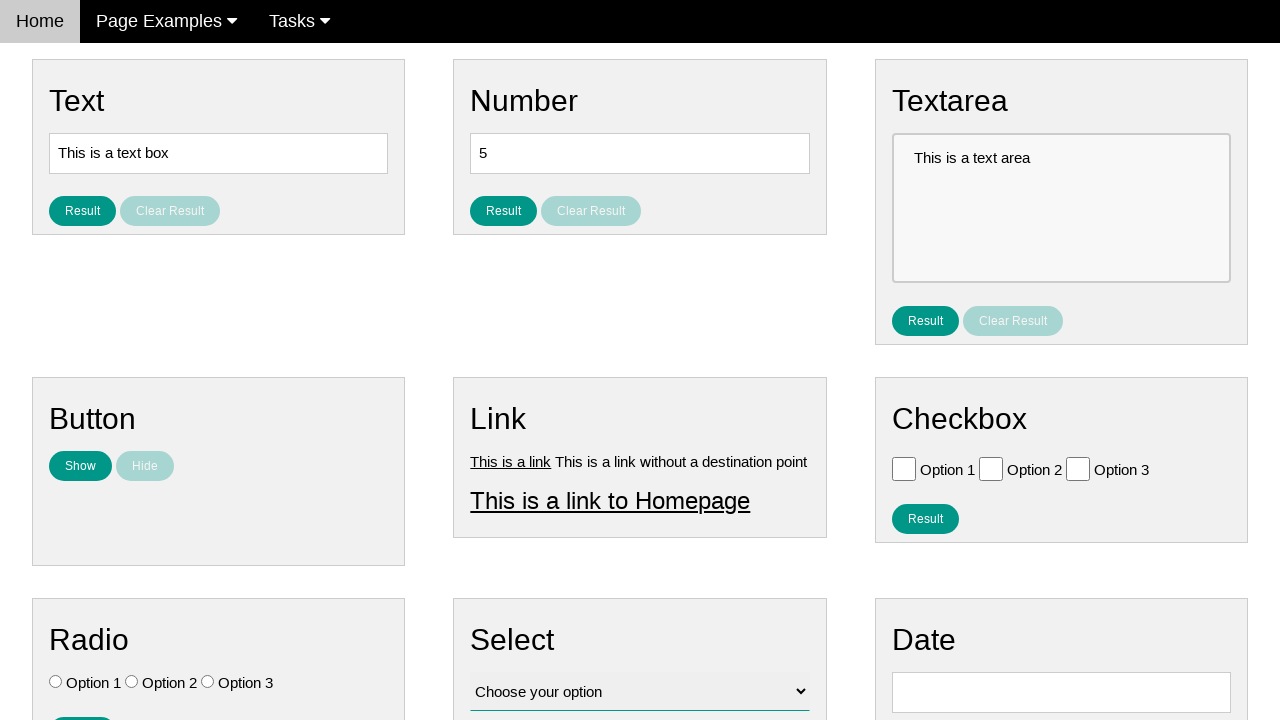

Located all radio button elements
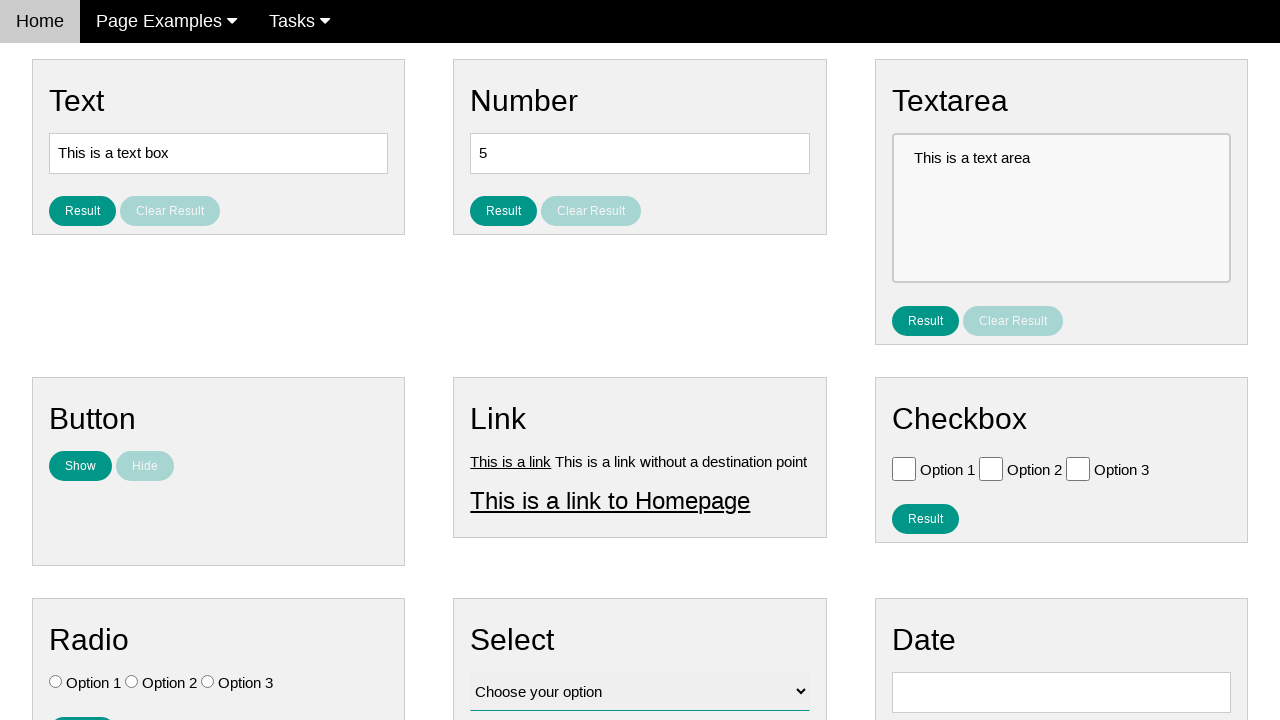

Verified radio button 0 is not checked
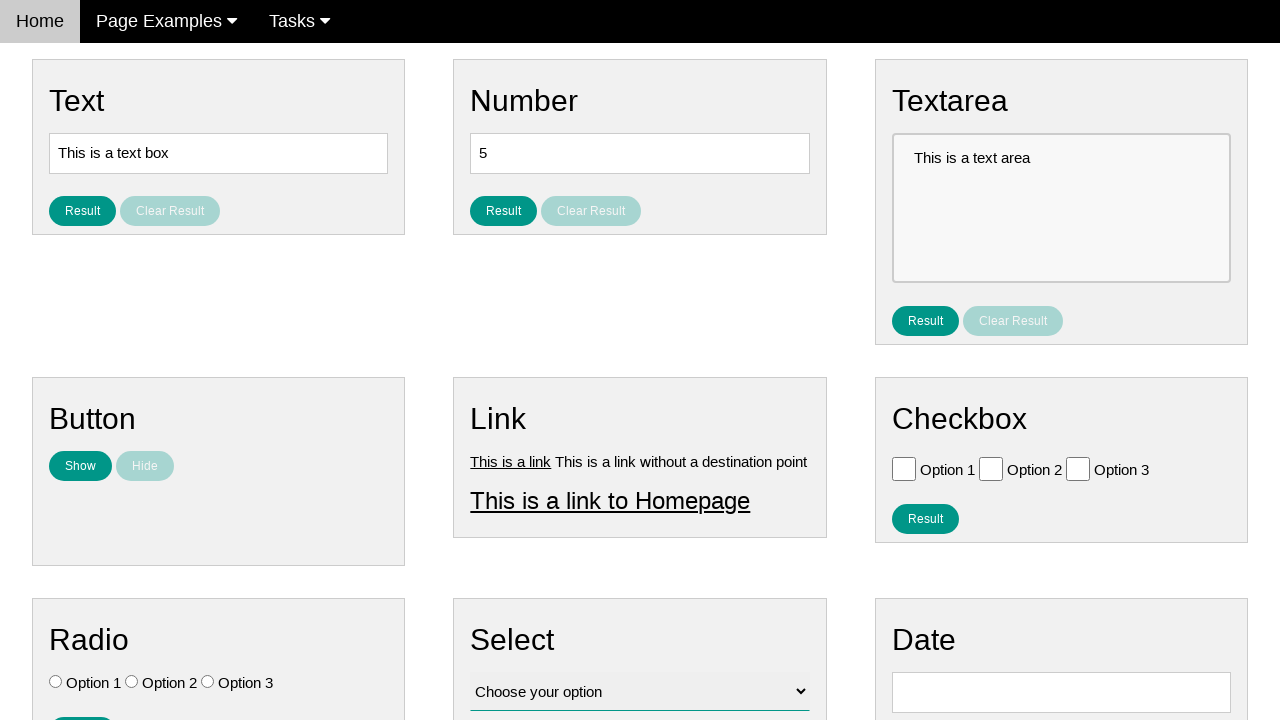

Verified radio button 1 is not checked
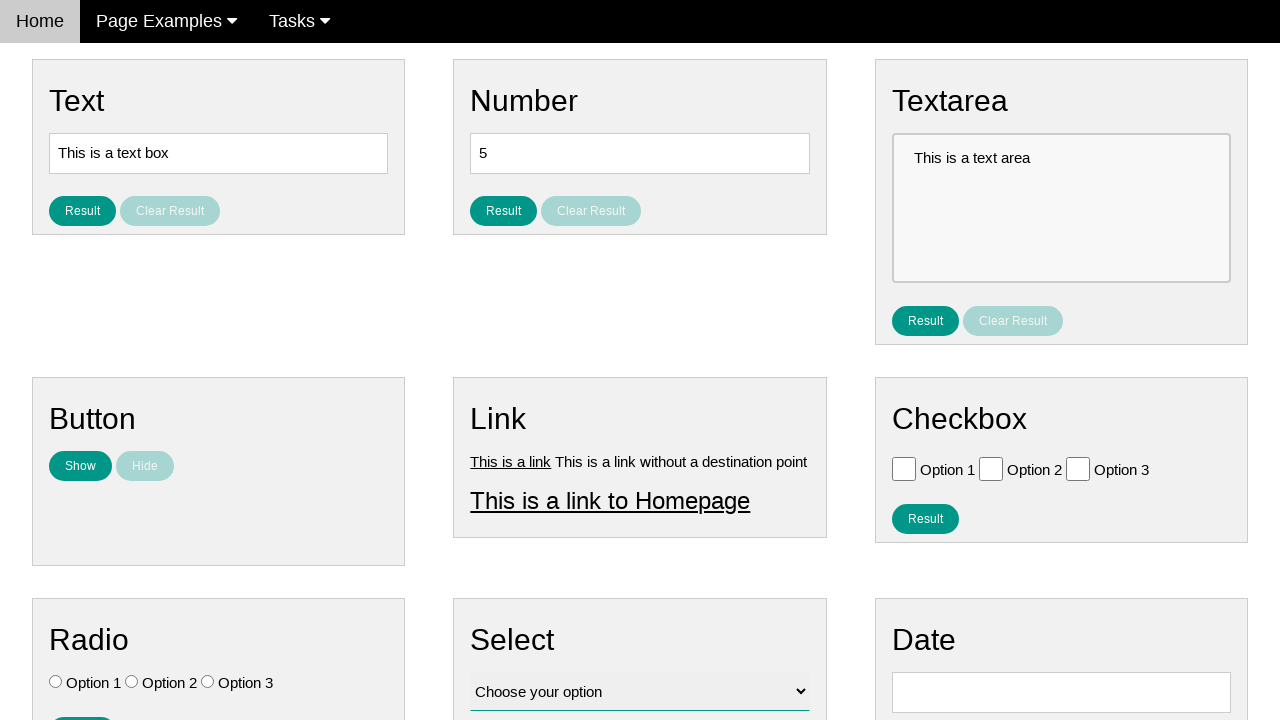

Verified radio button 2 is not checked
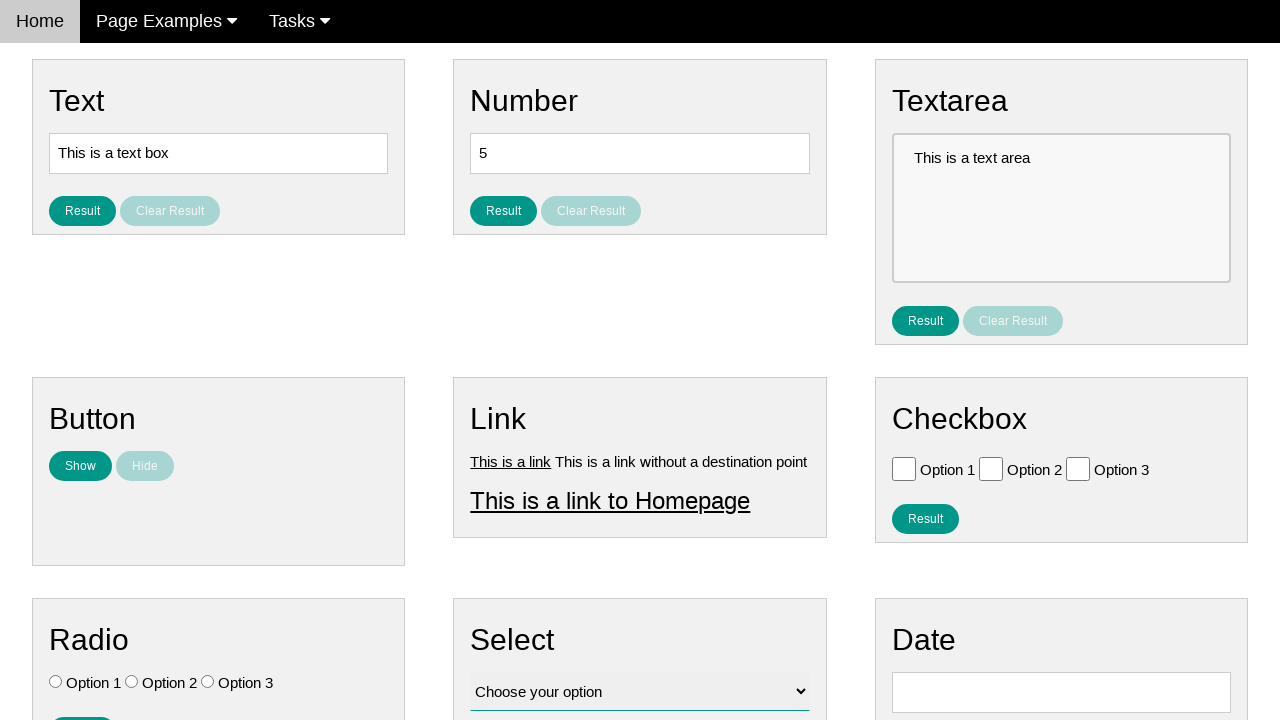

Clicked radio button 2 (Option 3) at (208, 682) on input[type='radio'] >> nth=2
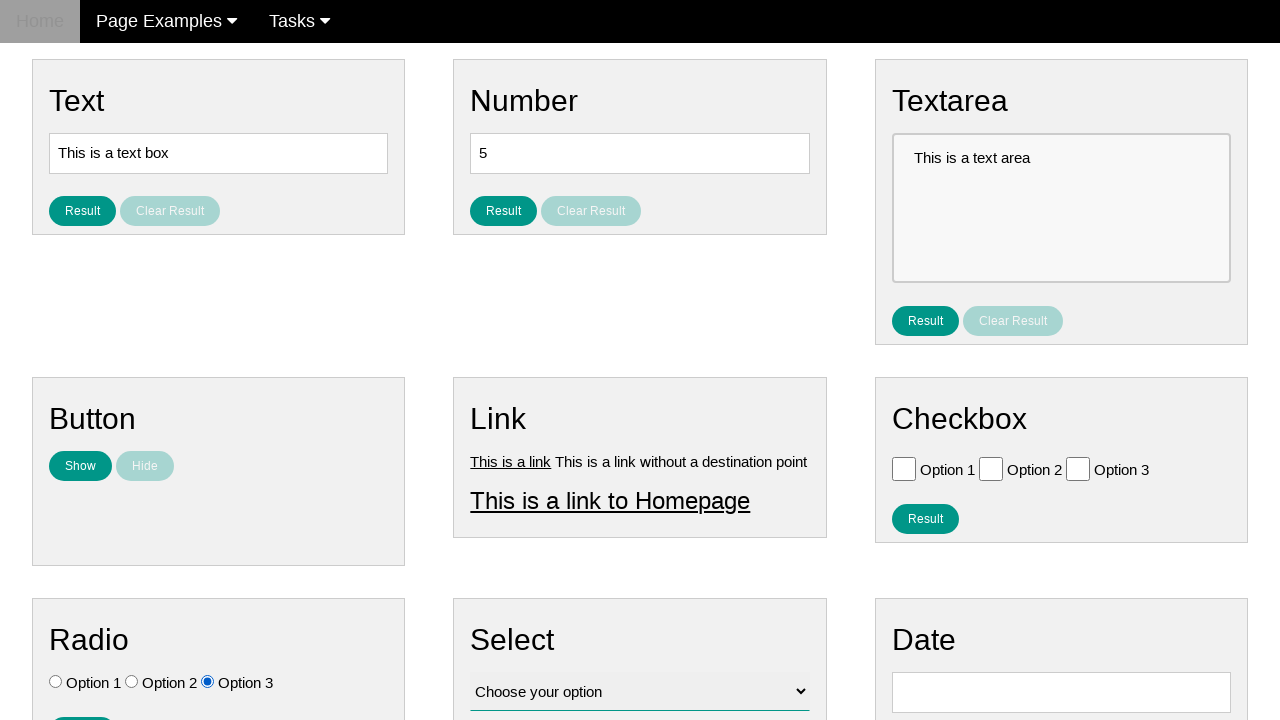

Verified radio button 0 is not checked after selecting Option 3
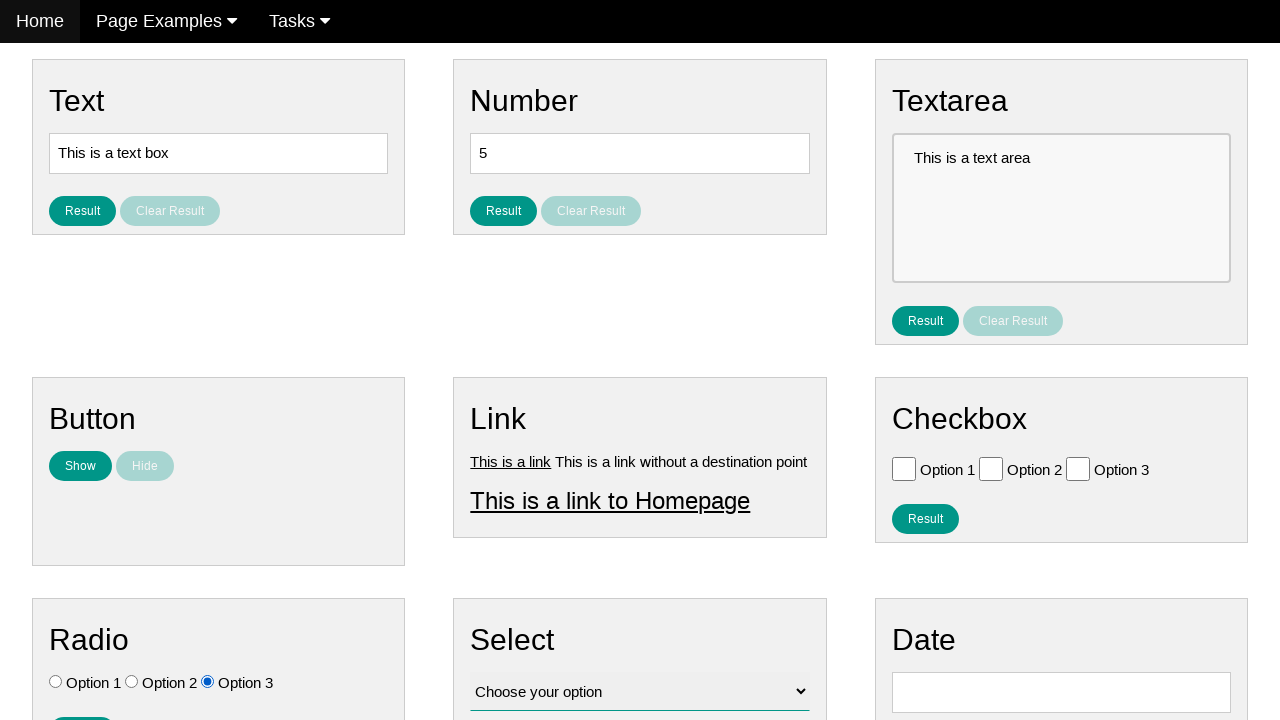

Verified radio button 1 is not checked after selecting Option 3
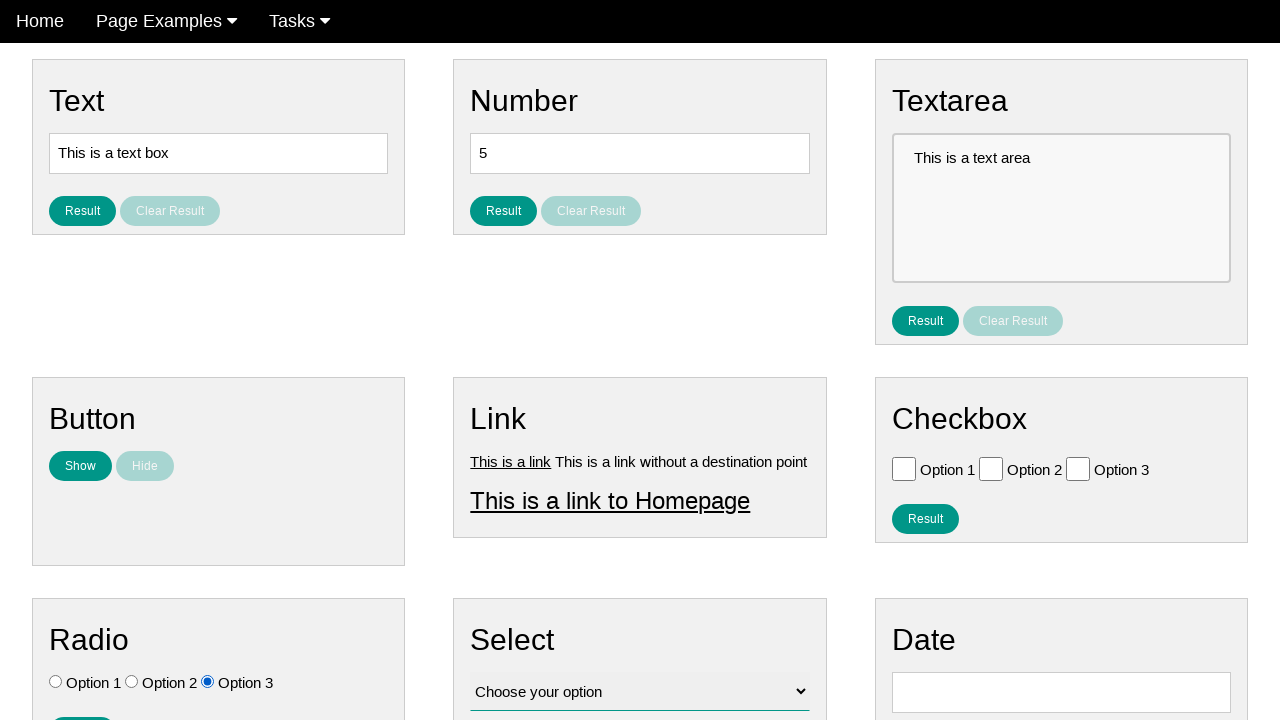

Verified radio button 2 (Option 3) is checked
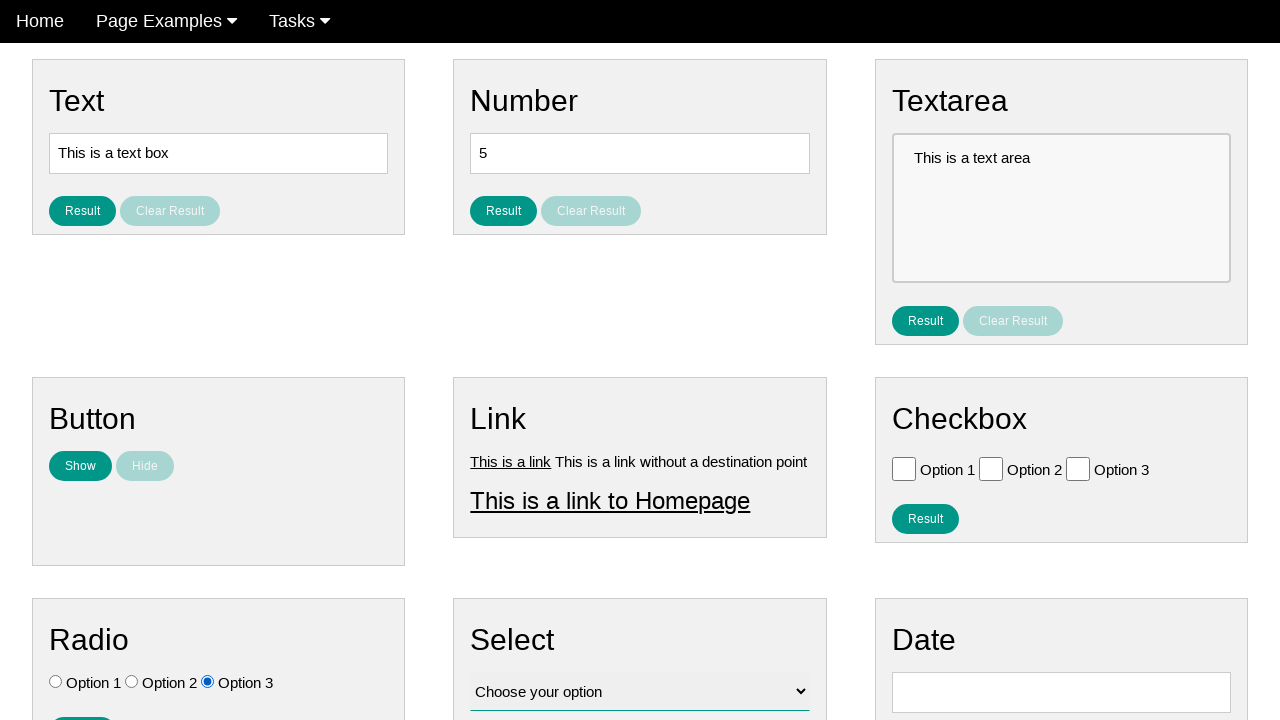

Clicked radio button 0 (Option 1) at (56, 682) on input[type='radio'] >> nth=0
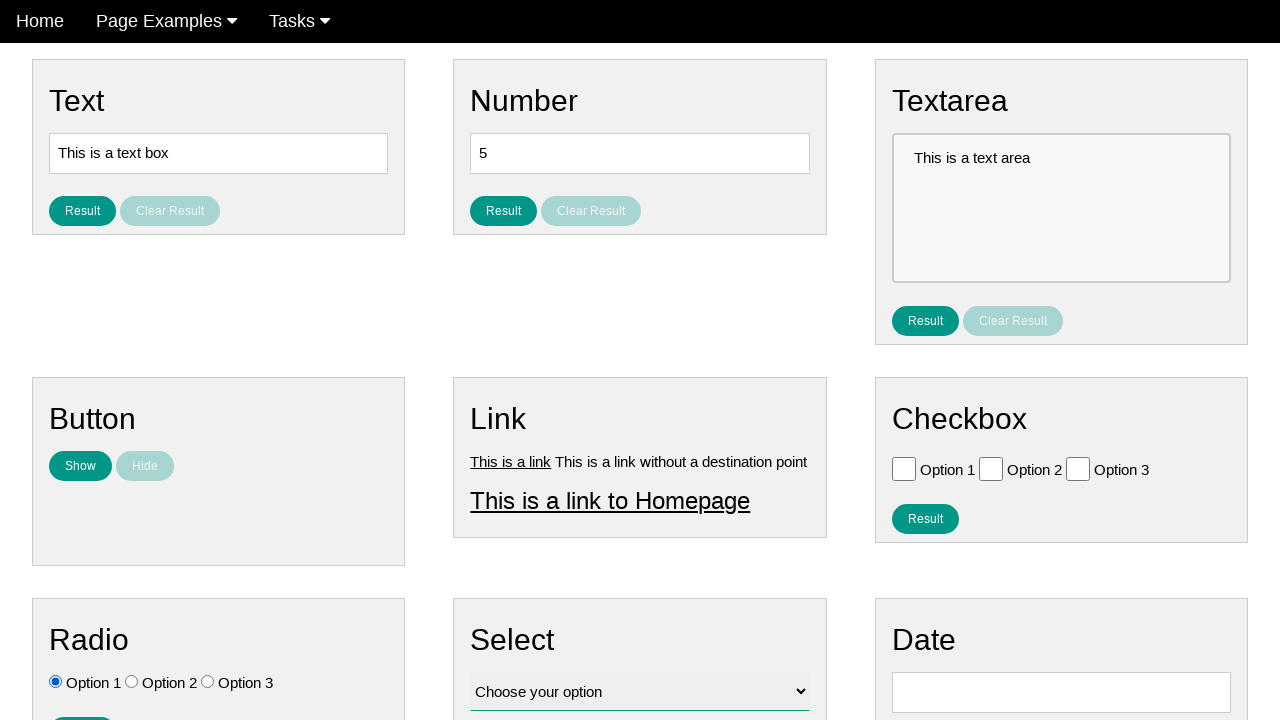

Verified radio button 0 (Option 1) is checked
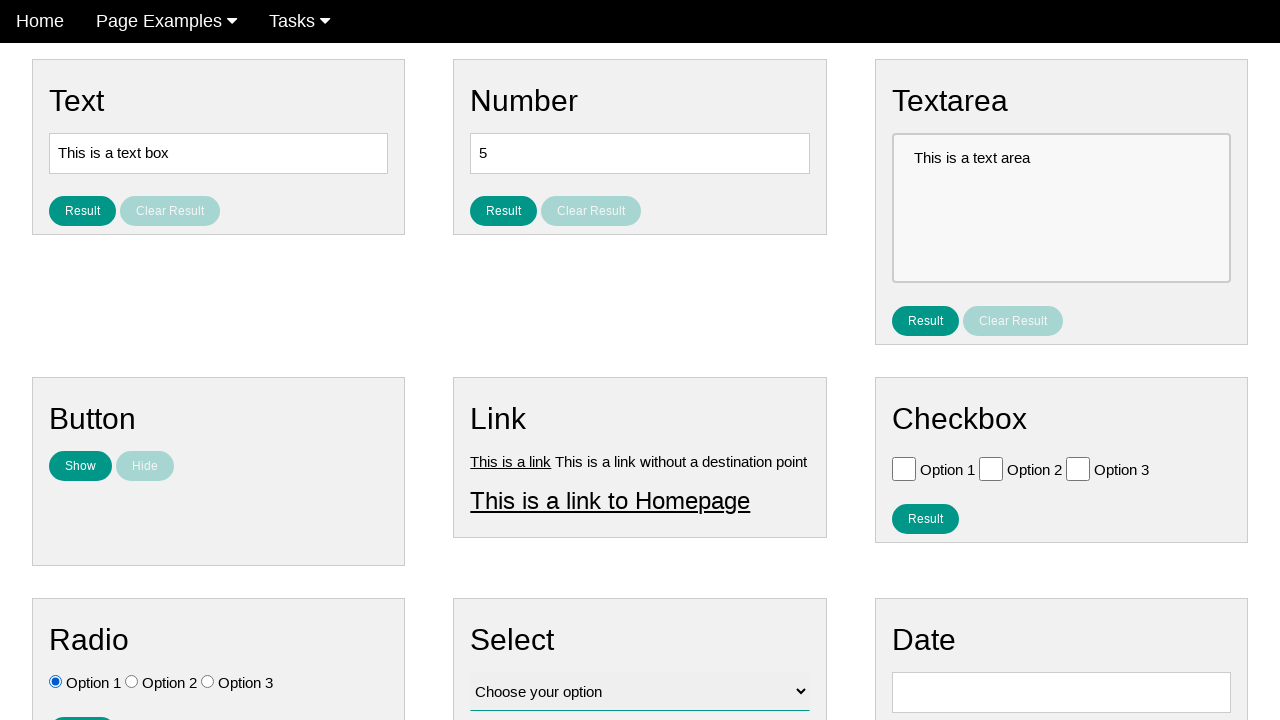

Verified radio button 1 is not checked after selecting Option 1
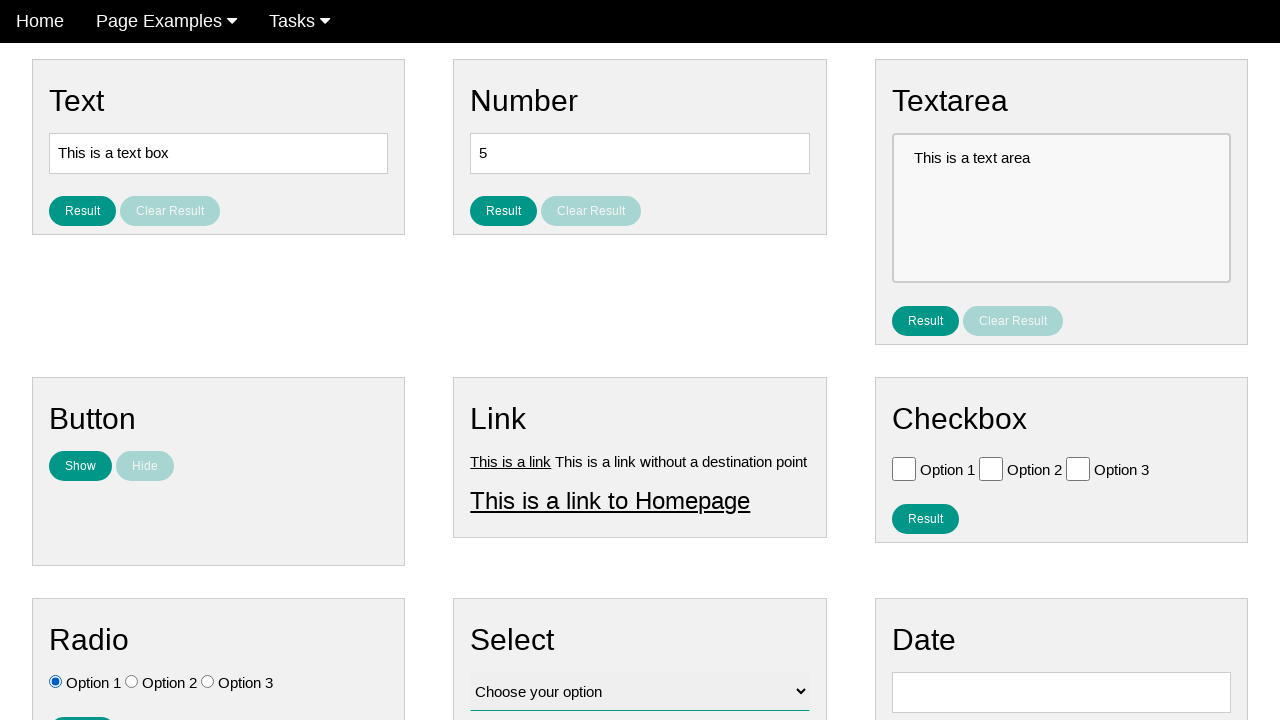

Verified radio button 2 is not checked after selecting Option 1
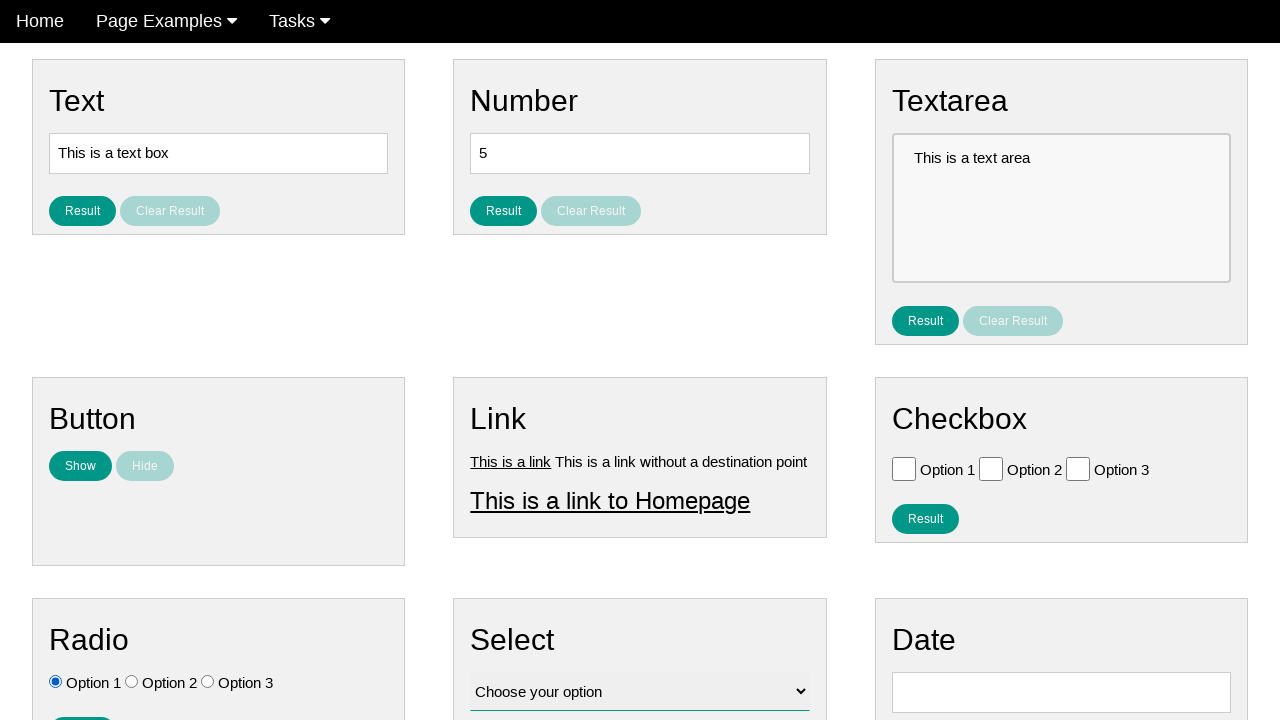

Clicked result button to display selected option at (82, 705) on #result_button_ratio
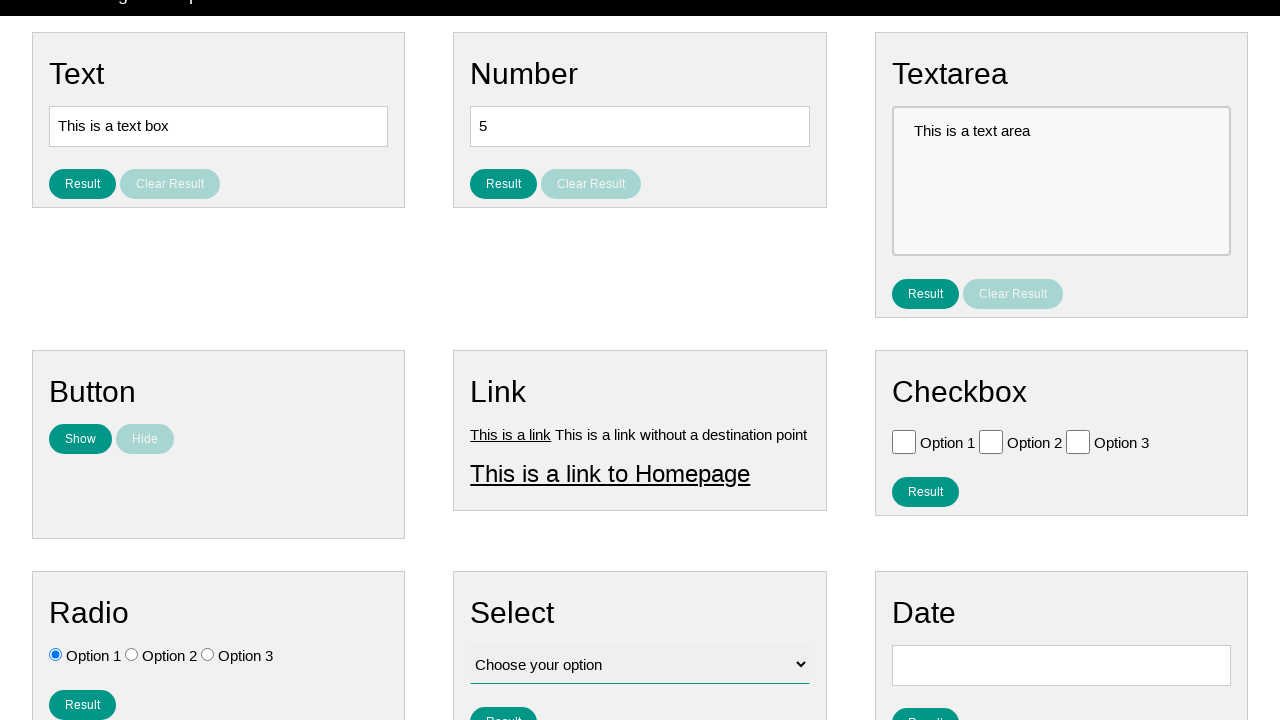

Verified result text displays 'You selected option: Option 1'
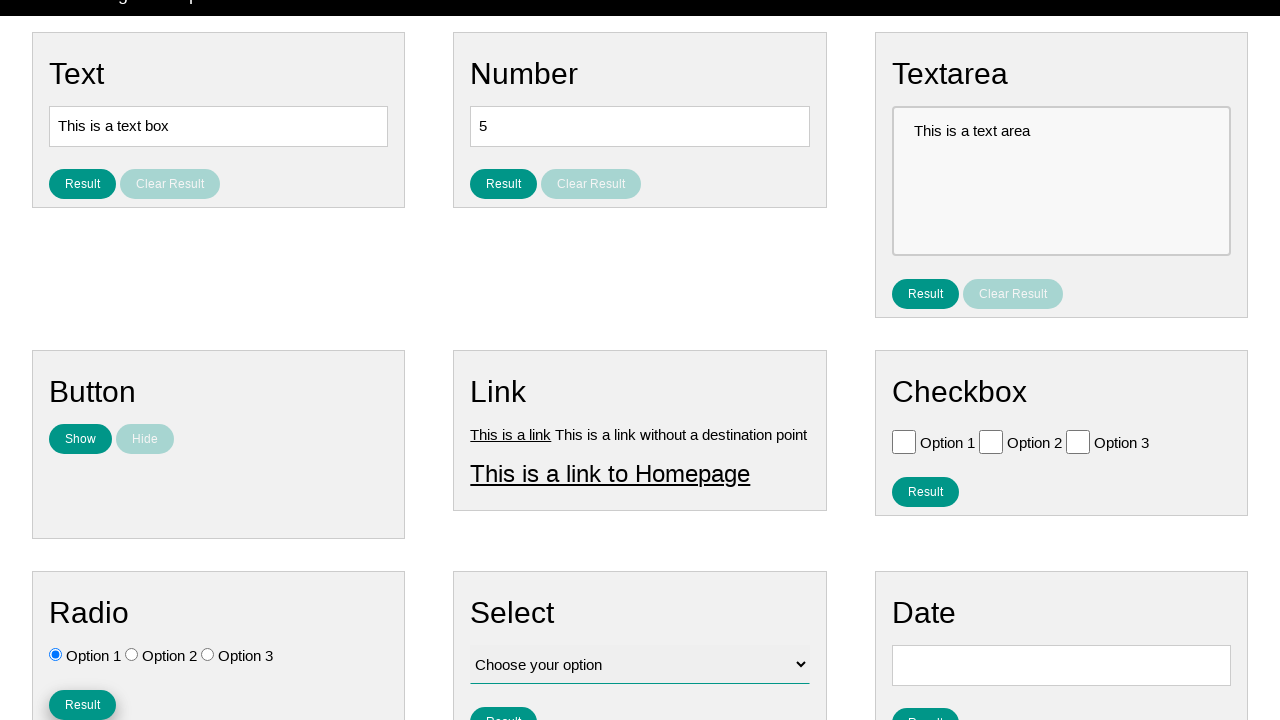

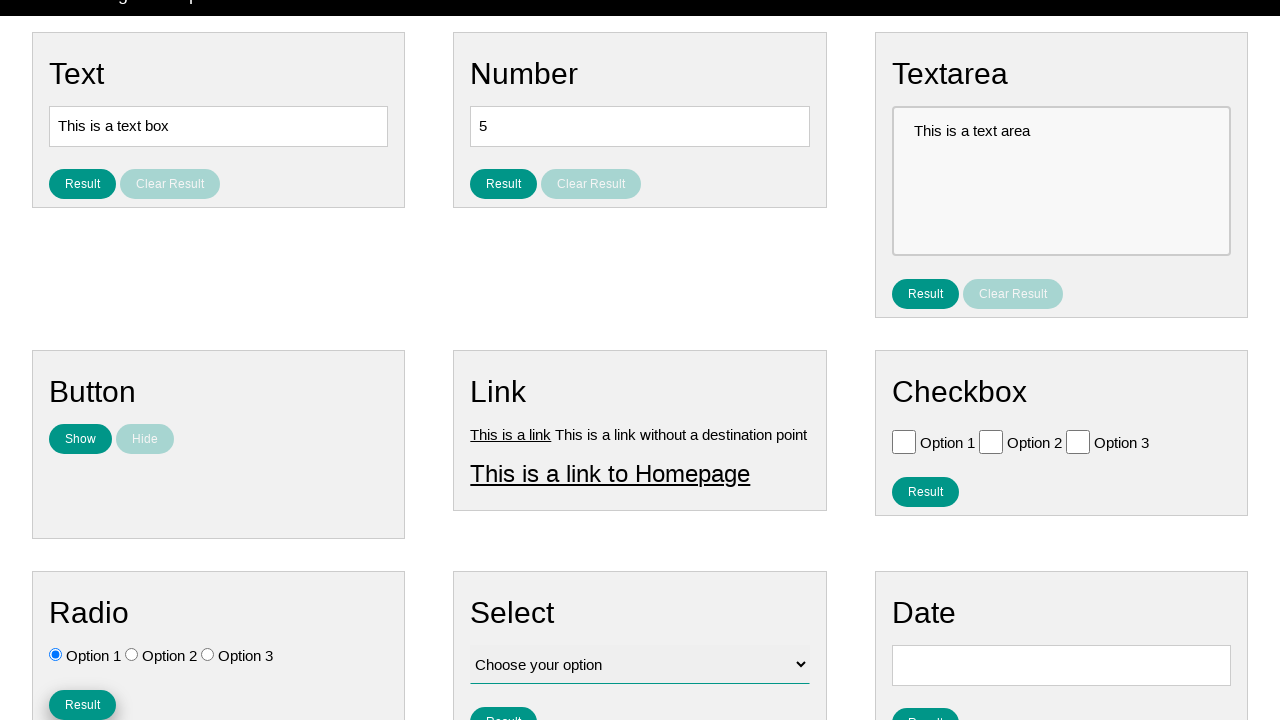